Tests opening a new browser window and verifying the sample heading text in the new window

Starting URL: https://demoqa.com/browser-windows

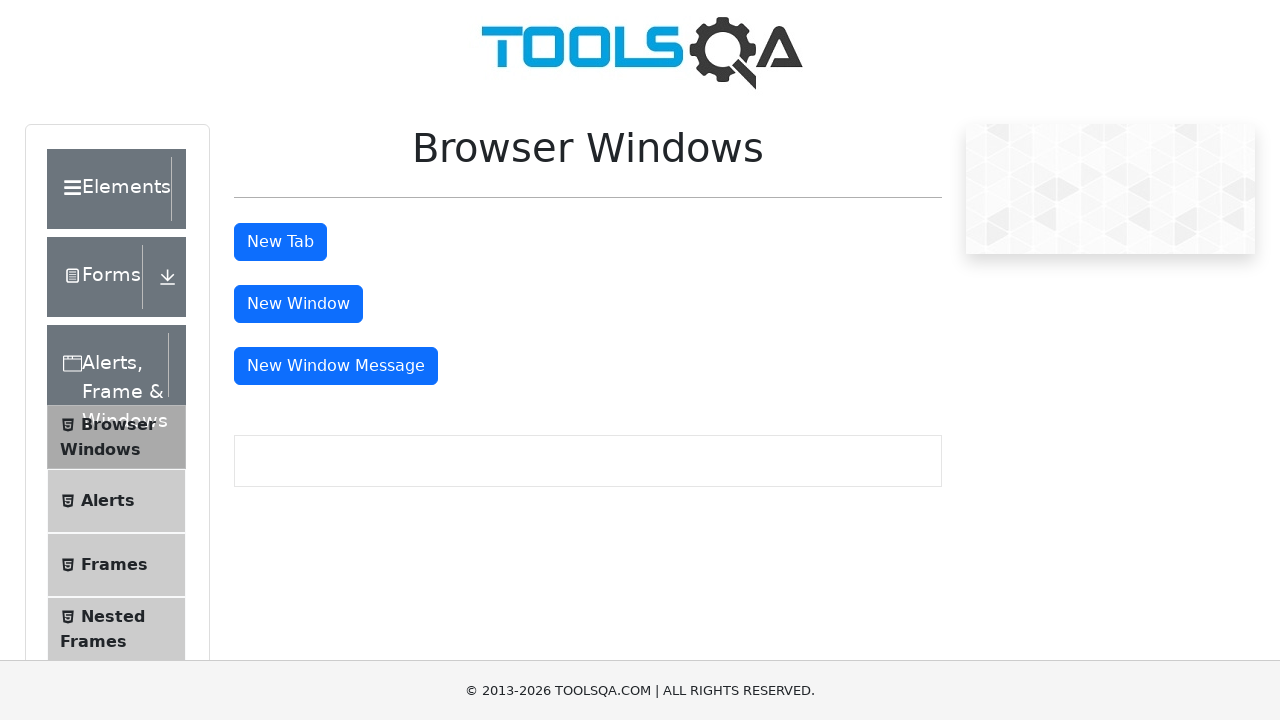

Clicked window button to open new browser window at (298, 304) on #windowButton
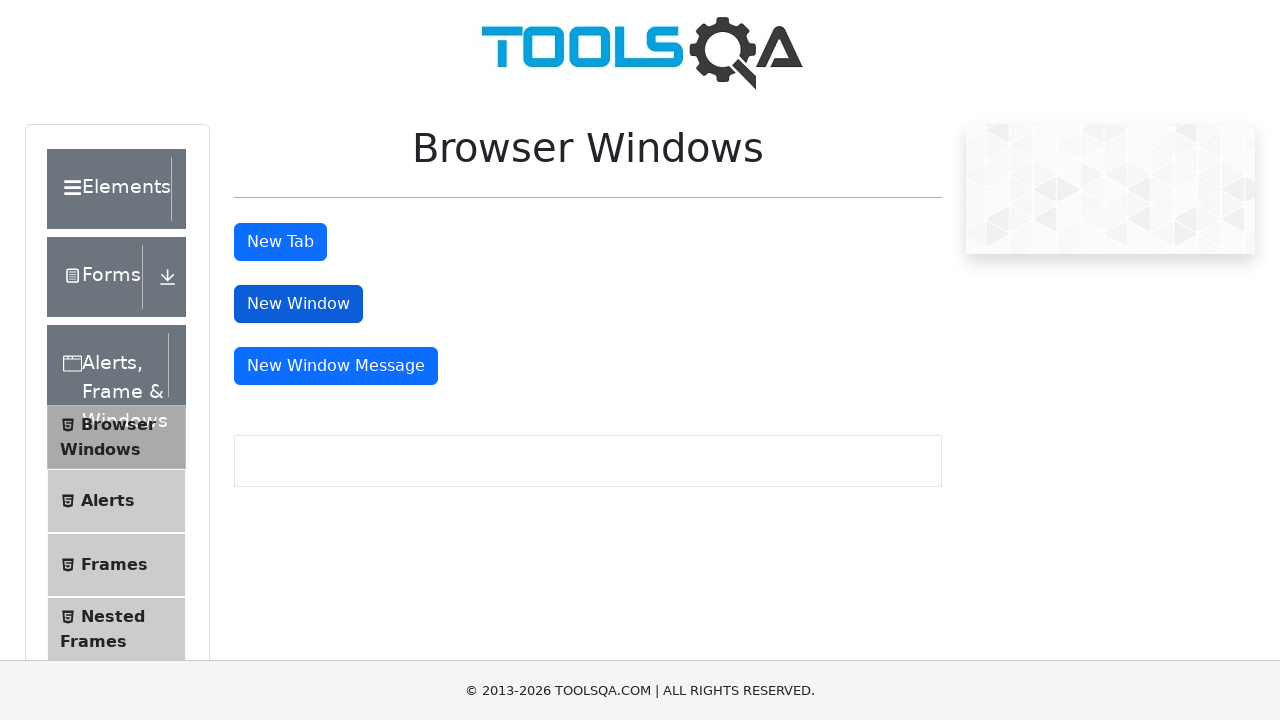

New browser window opened and captured
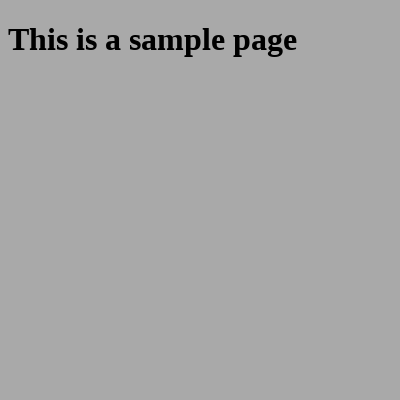

Verified sample heading element loaded in new window
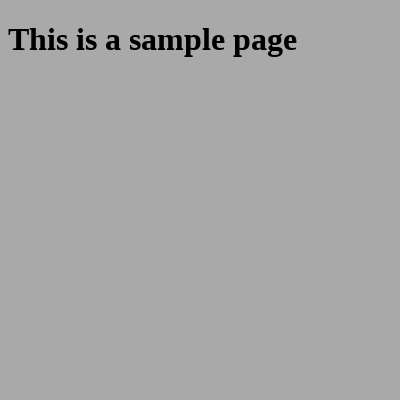

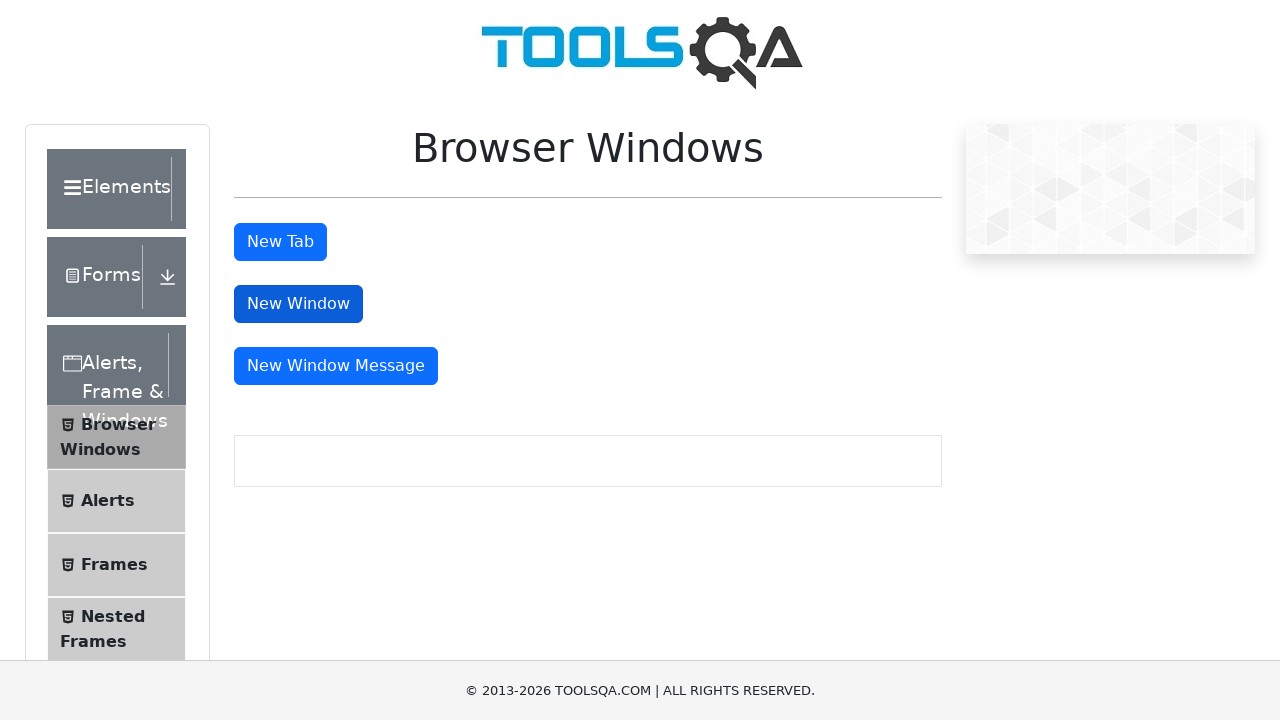